Tests adding a new todo item to a sample todo application by typing text and pressing Enter

Starting URL: https://lambdatest.github.io/sample-todo-app/

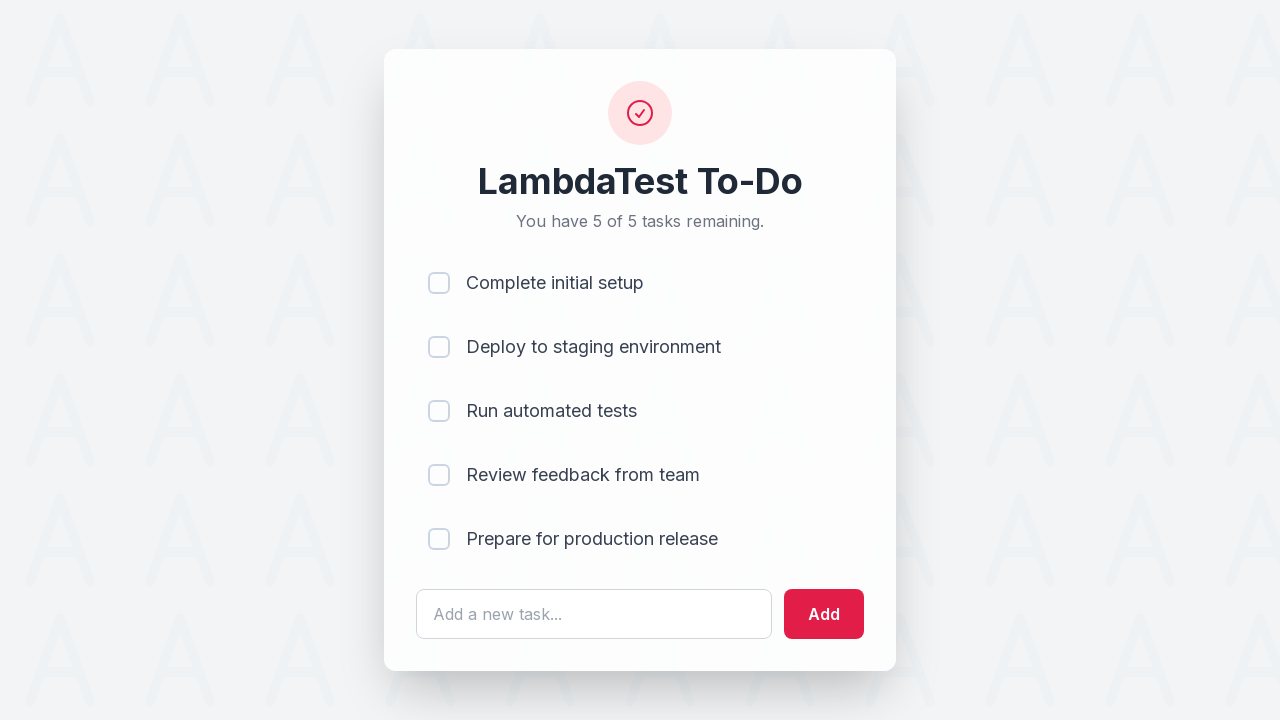

Filled todo input field with 'Learn TS Selenium' on #sampletodotext
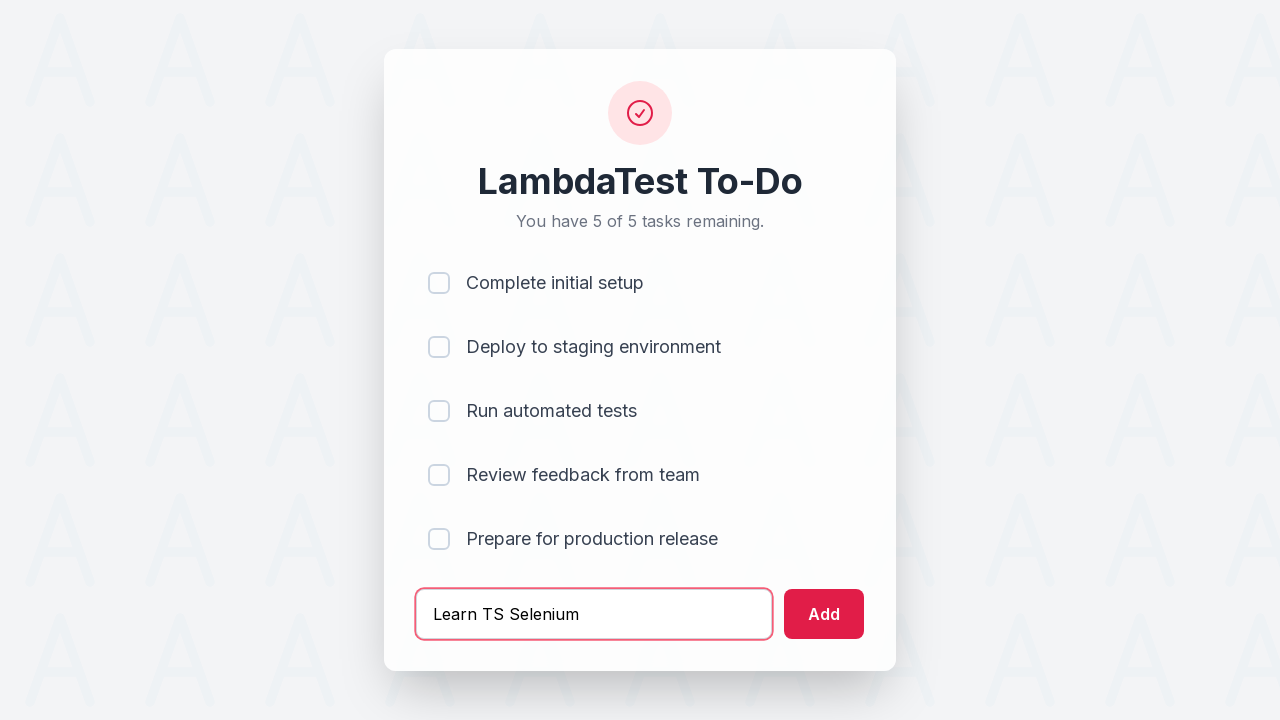

Pressed Enter to add new todo item on #sampletodotext
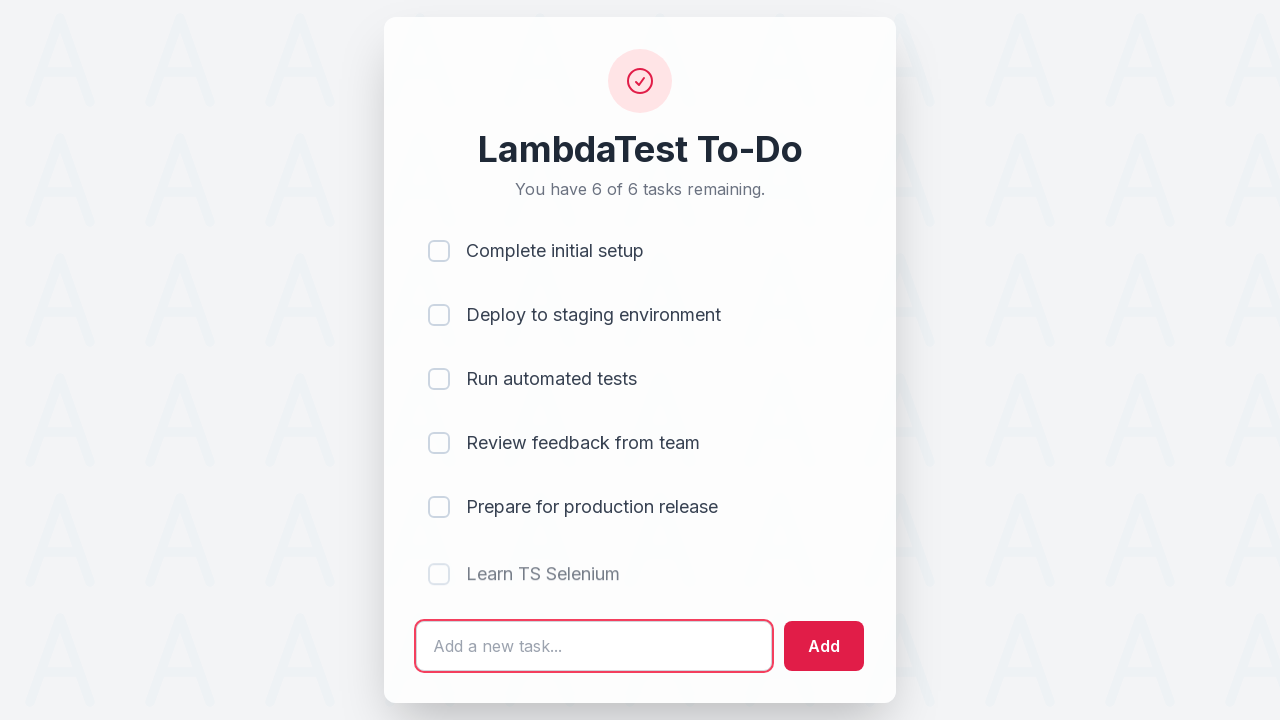

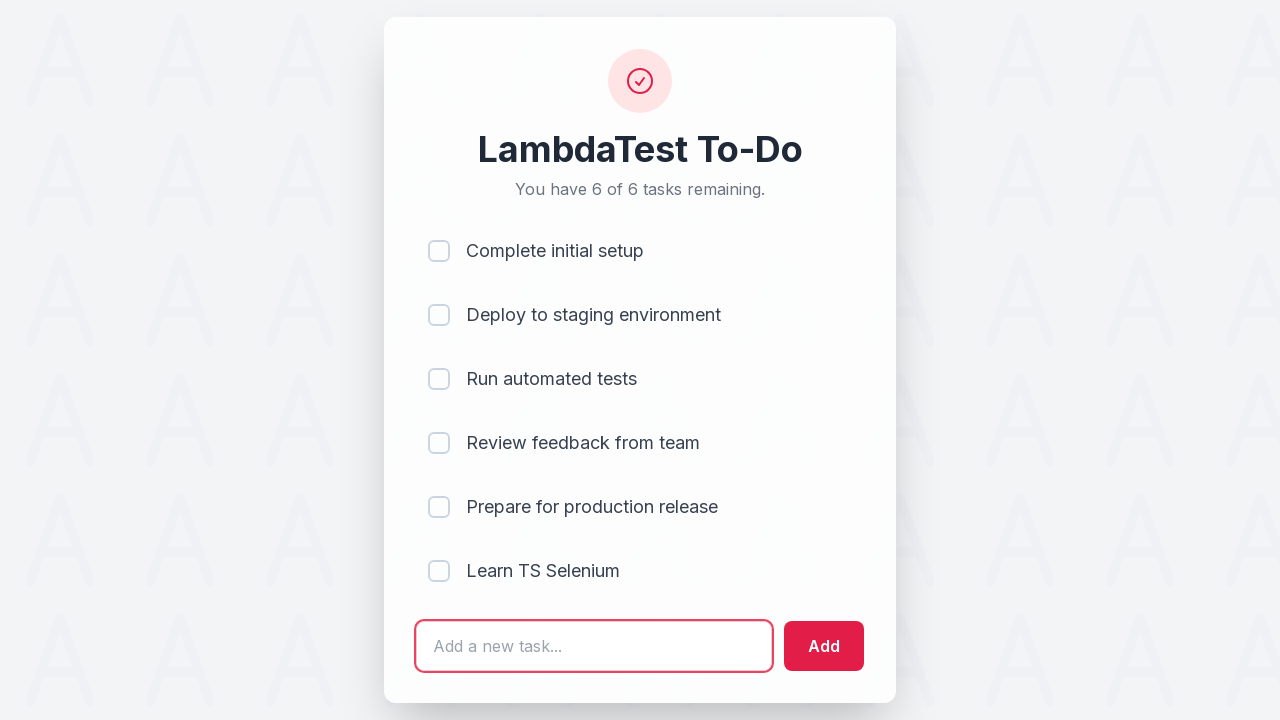